Navigates to an interactive India map and clicks on the West Bengal state from the SVG elements

Starting URL: https://www.amcharts.com/svg-maps/?map=india

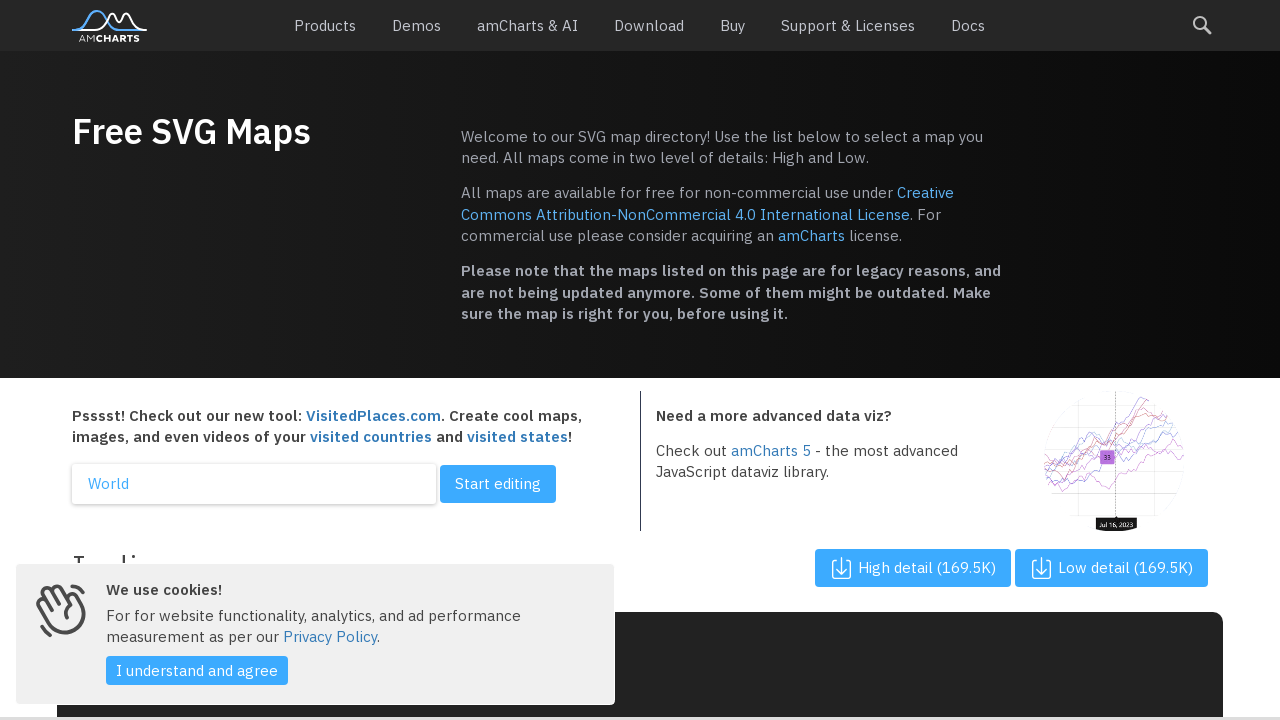

Navigated to amCharts India map page
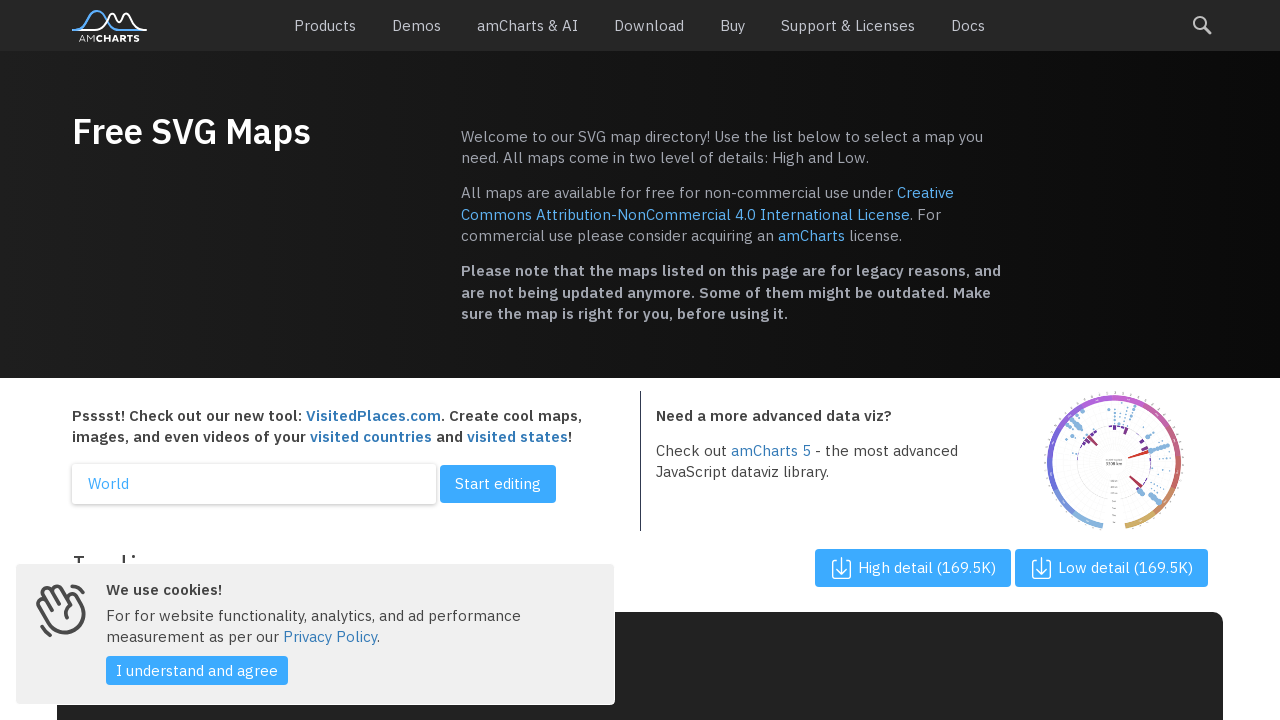

SVG map loaded successfully
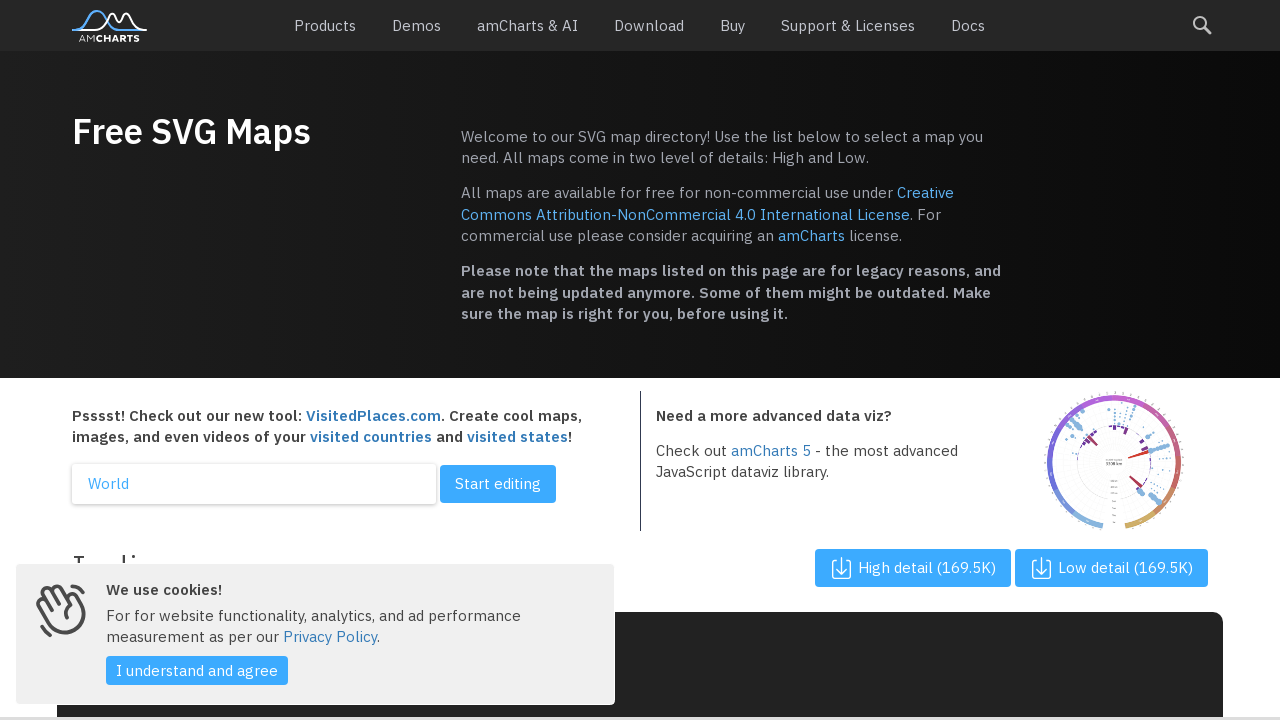

Located all state path elements in SVG map
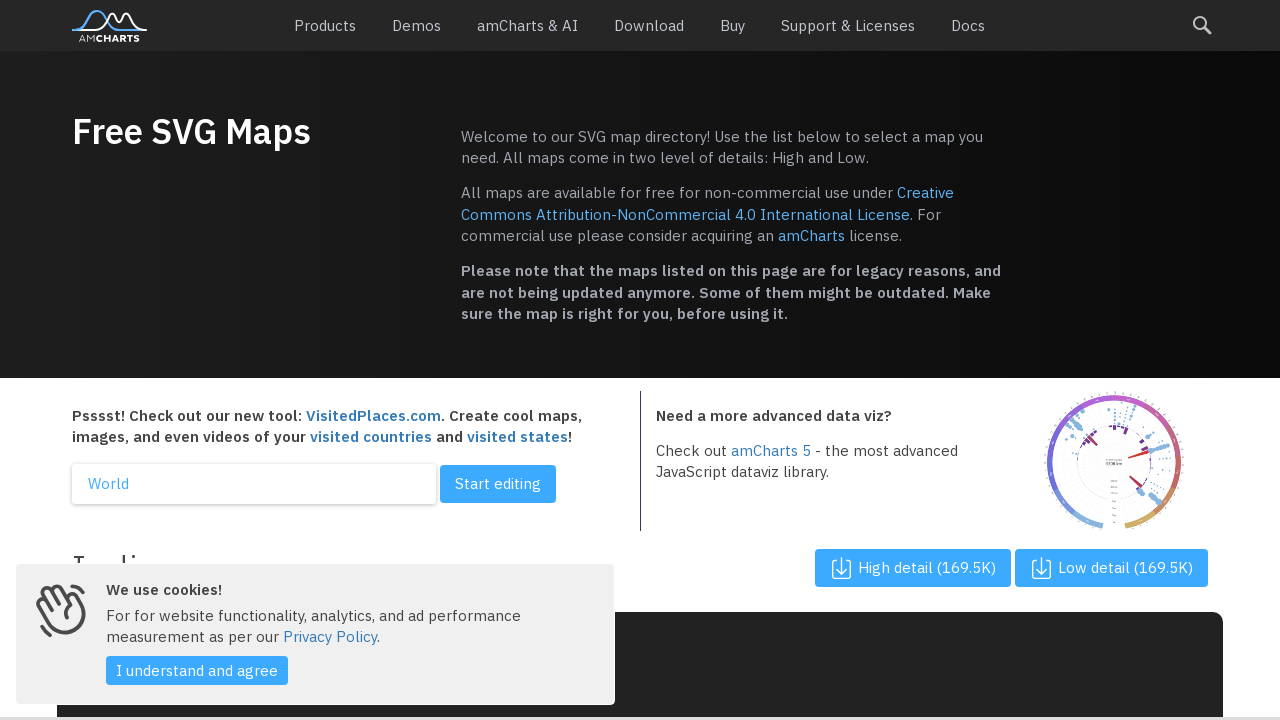

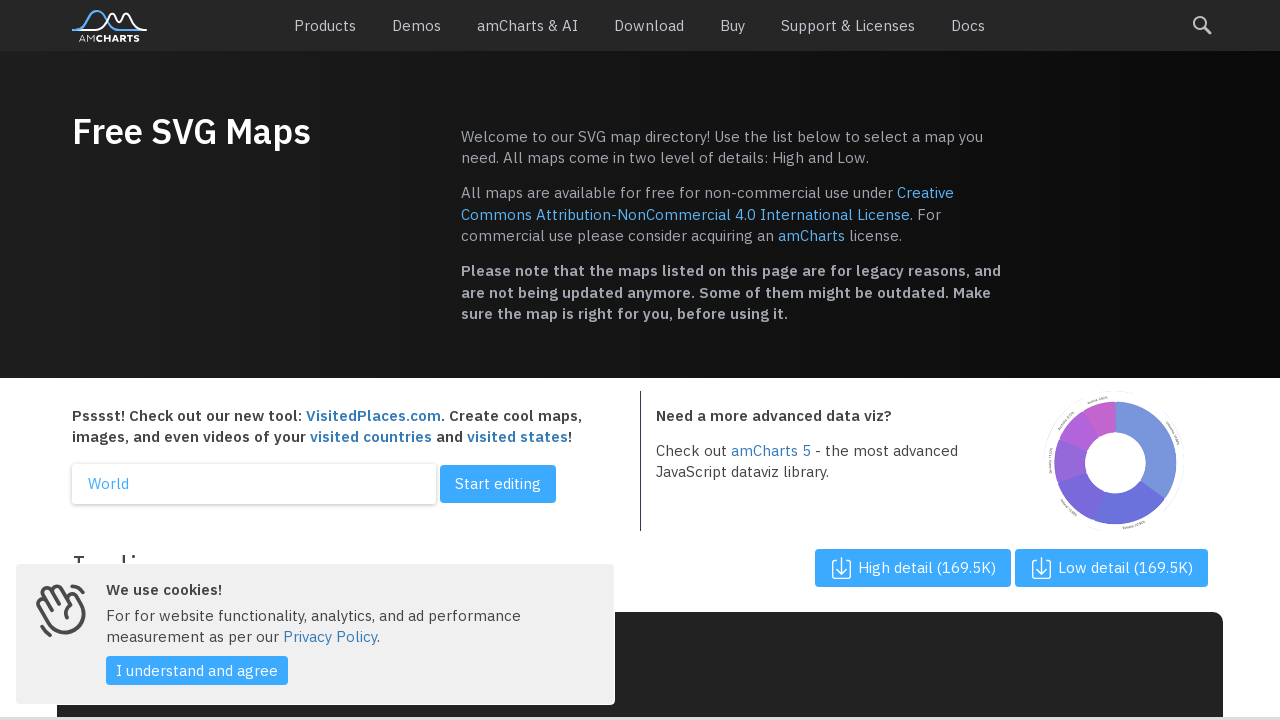